Tests carousel functionality by clicking the Next button twice and verifying that the slide image changes each time

Starting URL: https://demoblaze.com/index.html

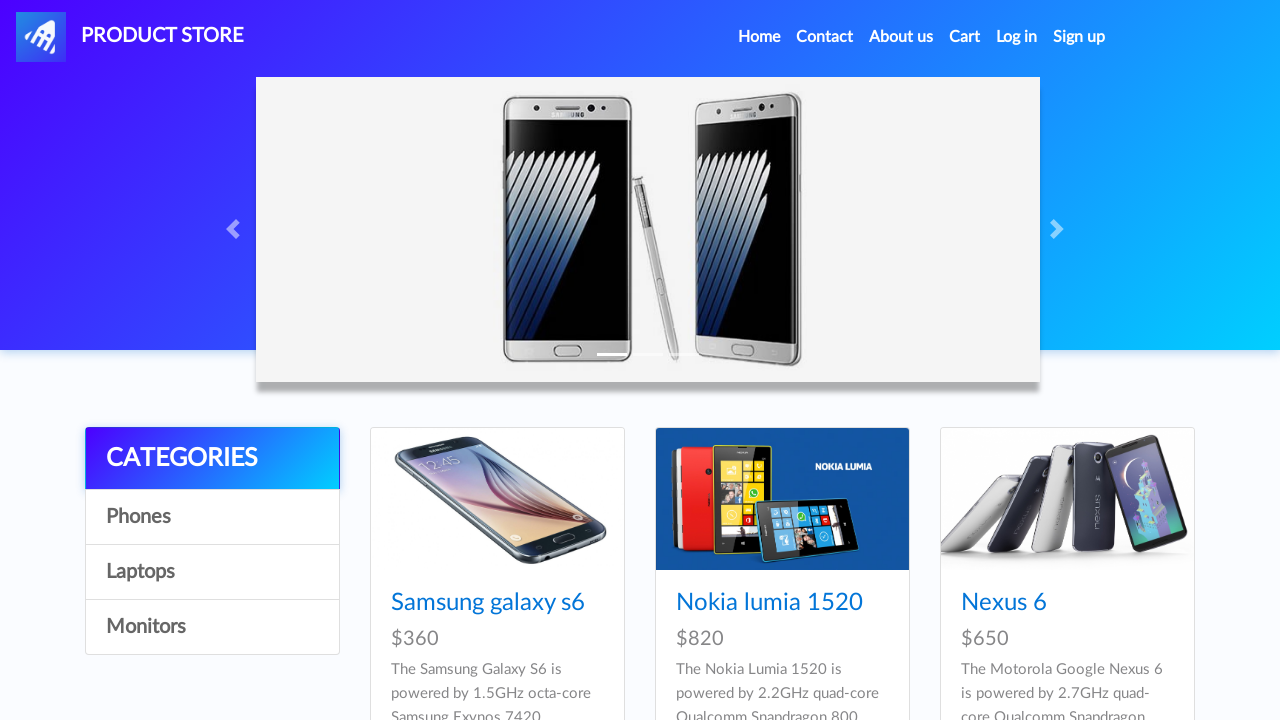

Retrieved initial carousel slide image source
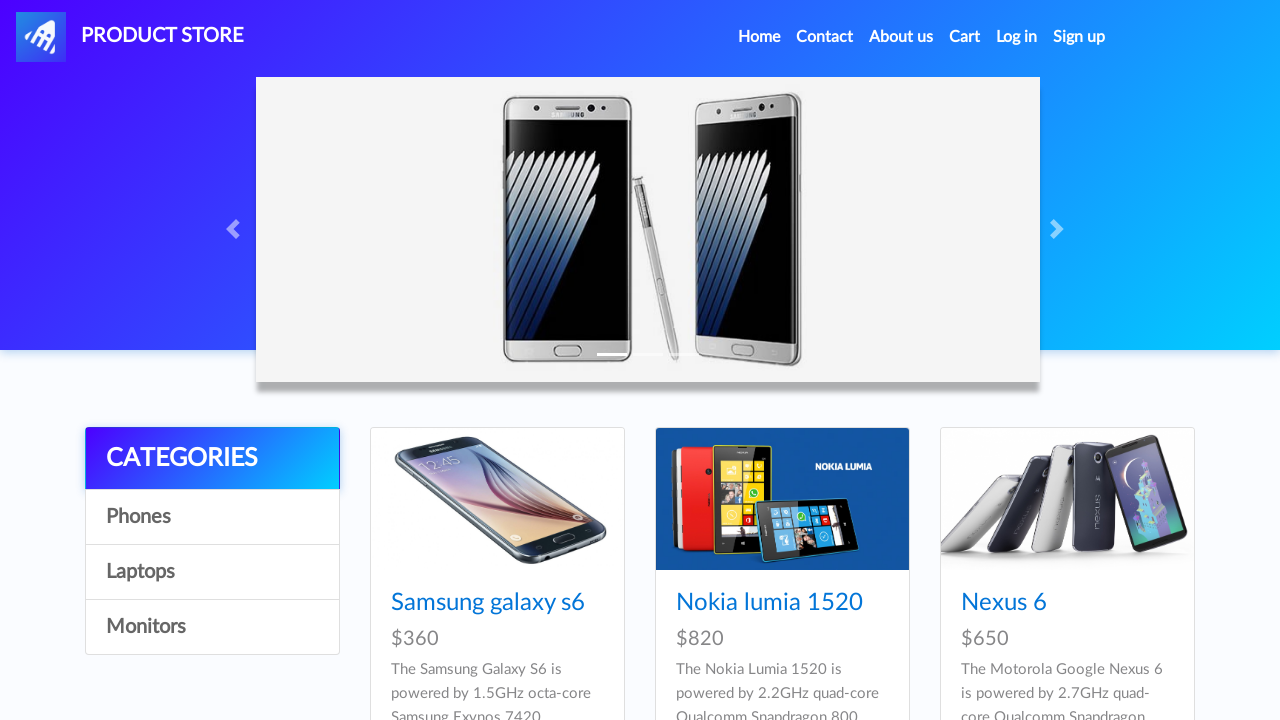

Clicked Next button on carousel (first time) at (1060, 229) on xpath=//*[@id="carouselExampleIndicators"]/a[2]/span[1]
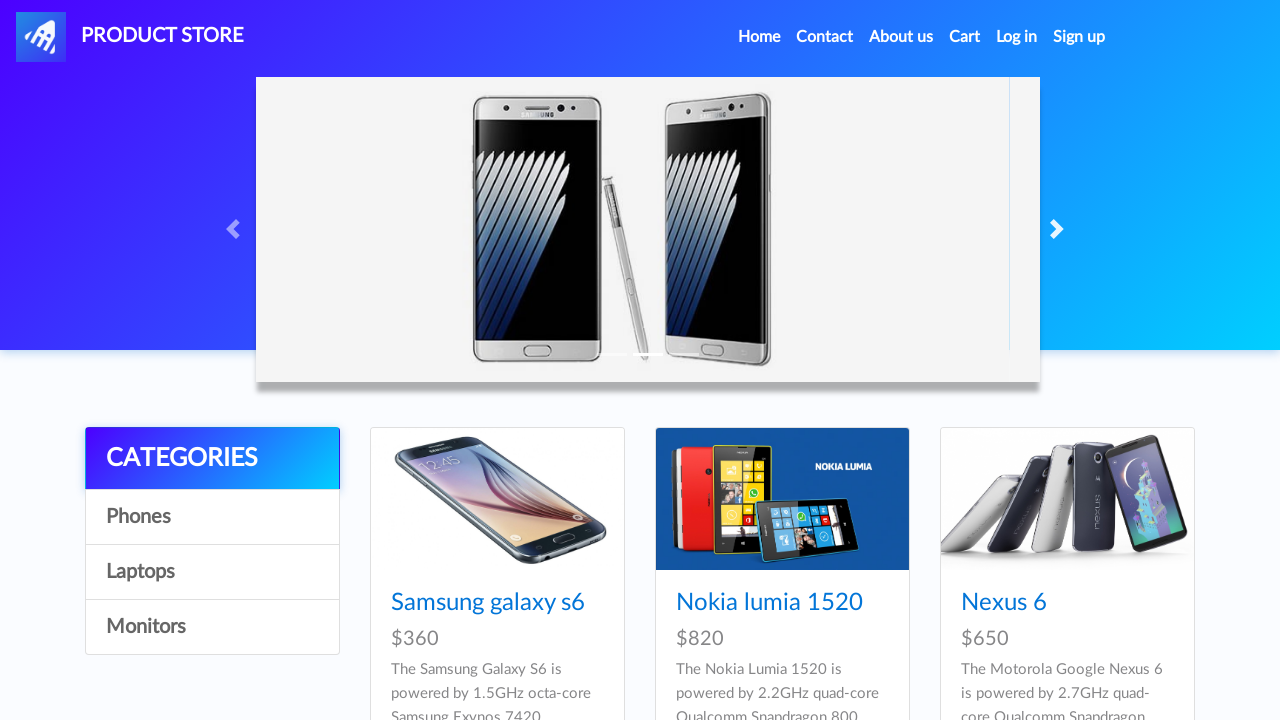

Waited for carousel animation to complete
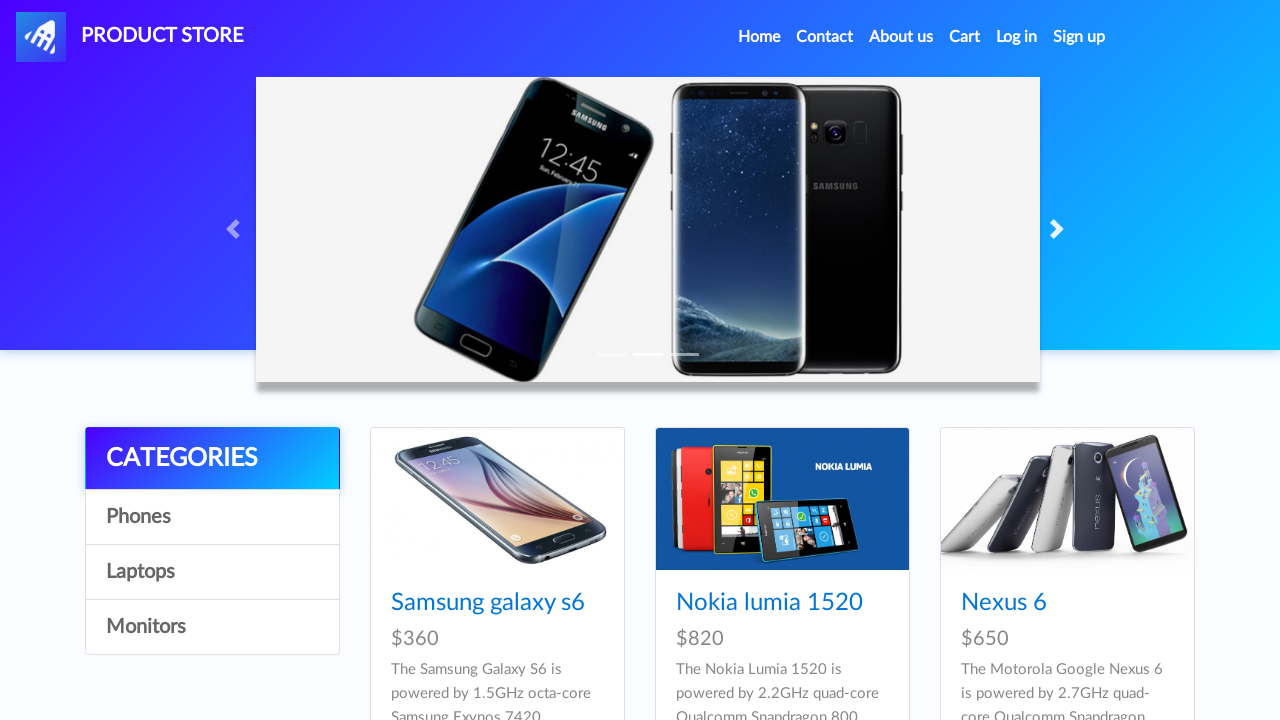

Retrieved new carousel slide image source after first click
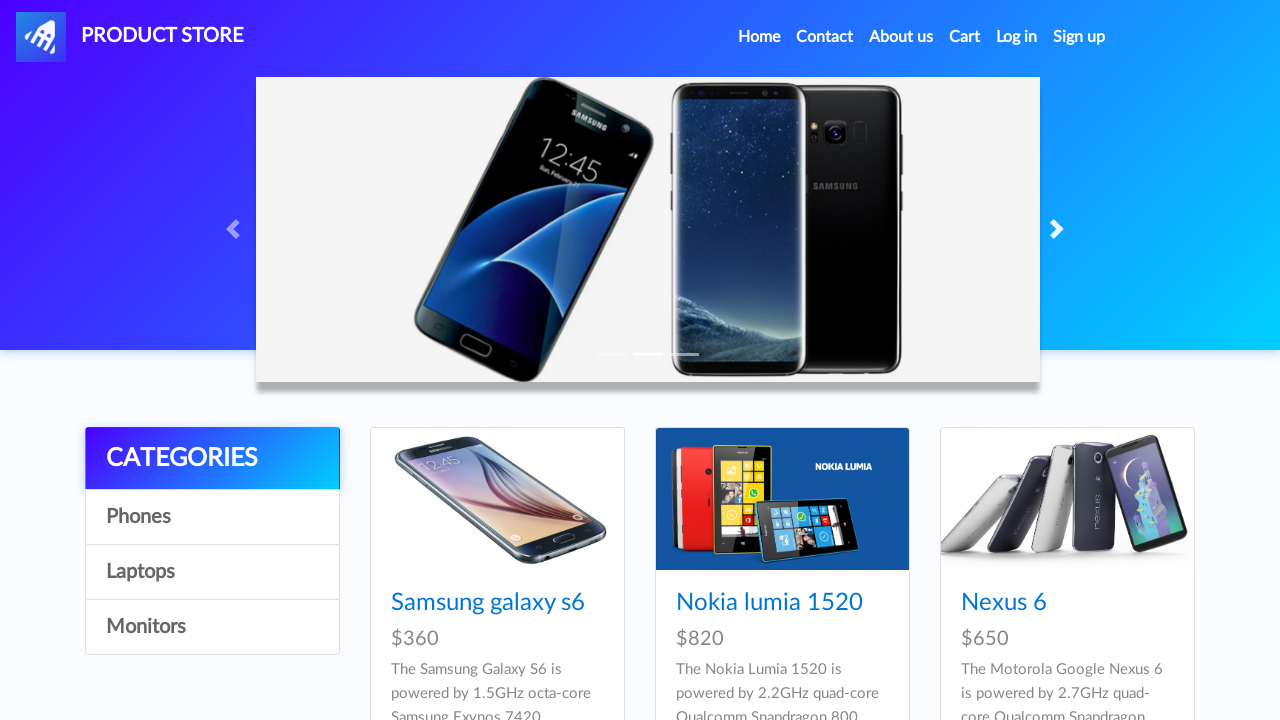

Verified carousel slide changed after first click
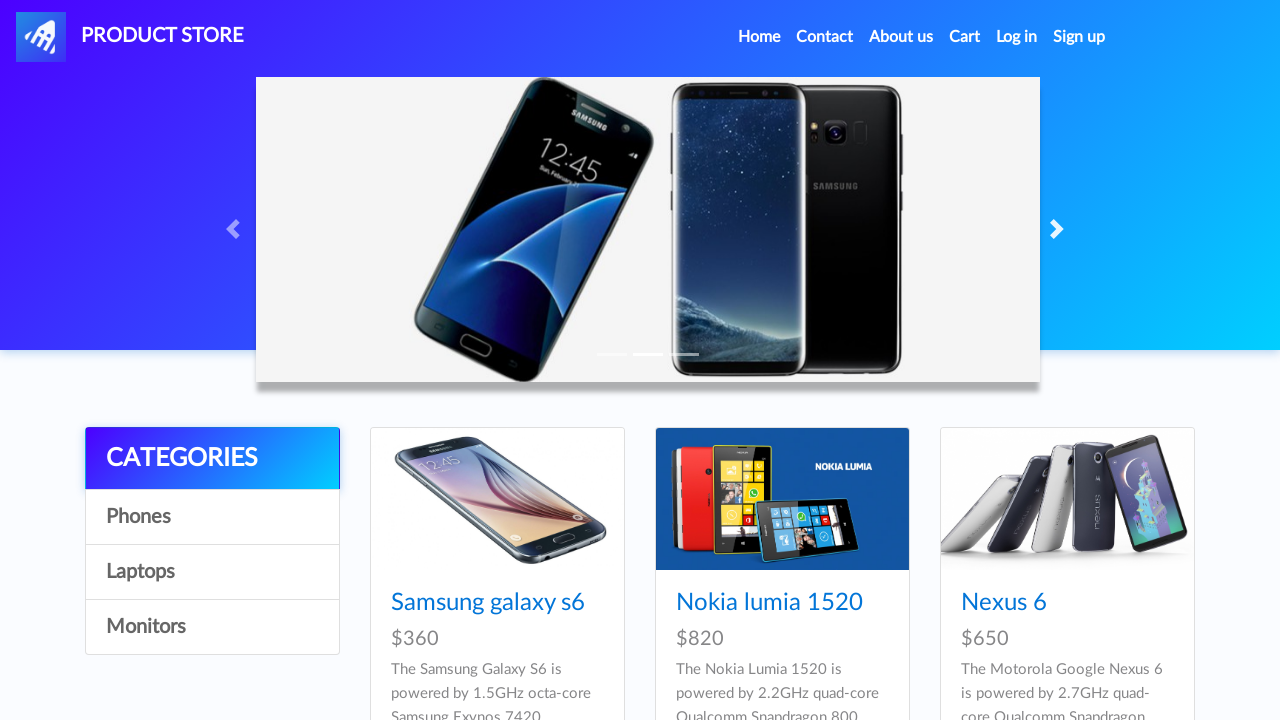

Clicked Next button on carousel (second time) at (1060, 229) on xpath=//*[@id="carouselExampleIndicators"]/a[2]/span[1]
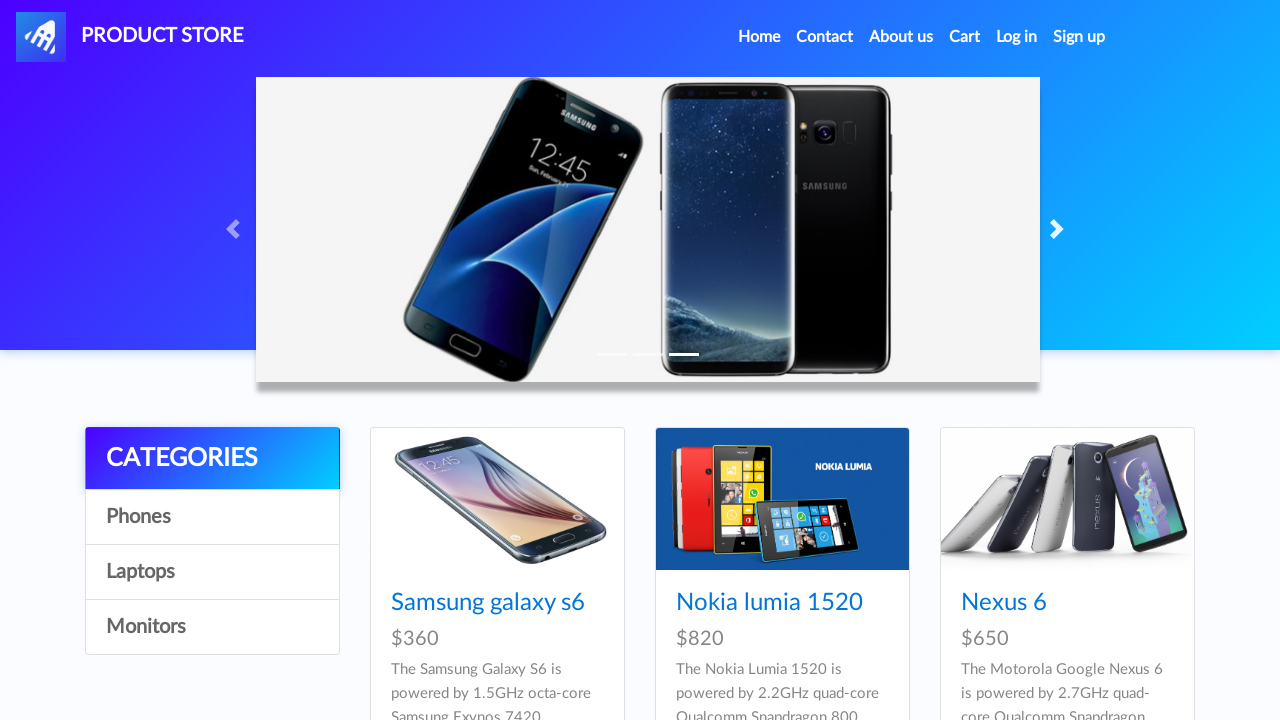

Waited for carousel animation to complete
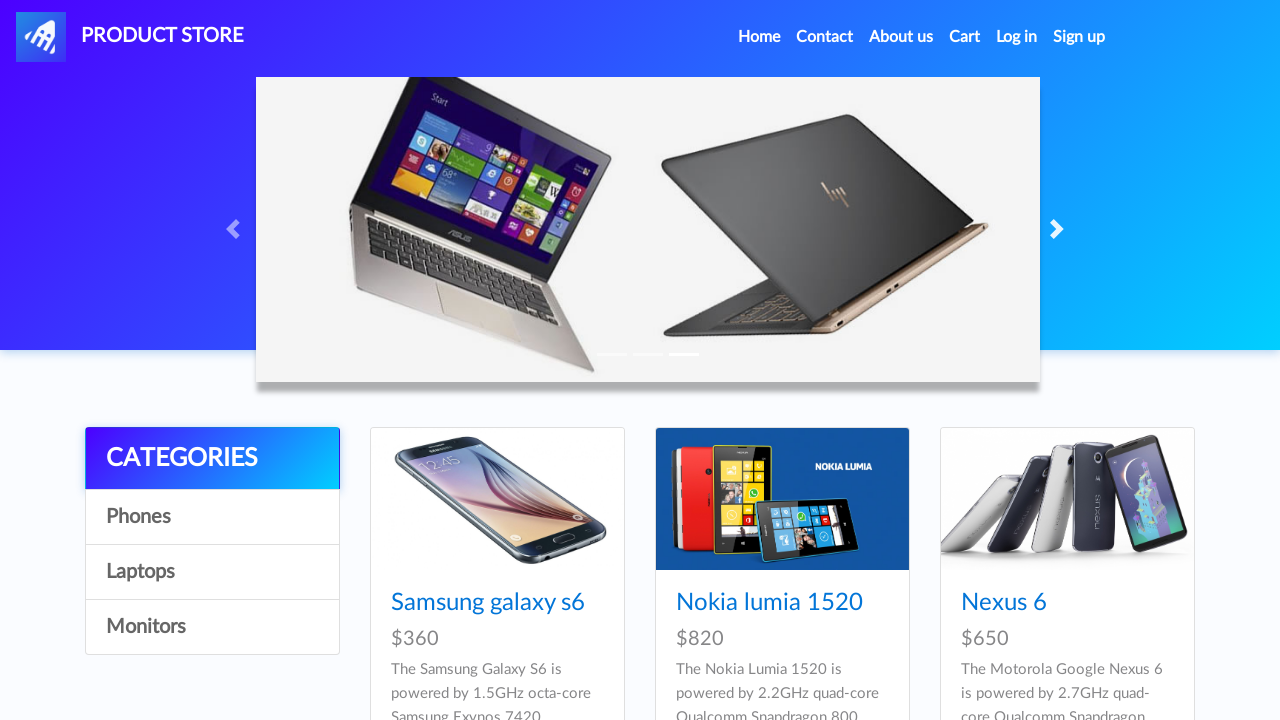

Retrieved new carousel slide image source after second click
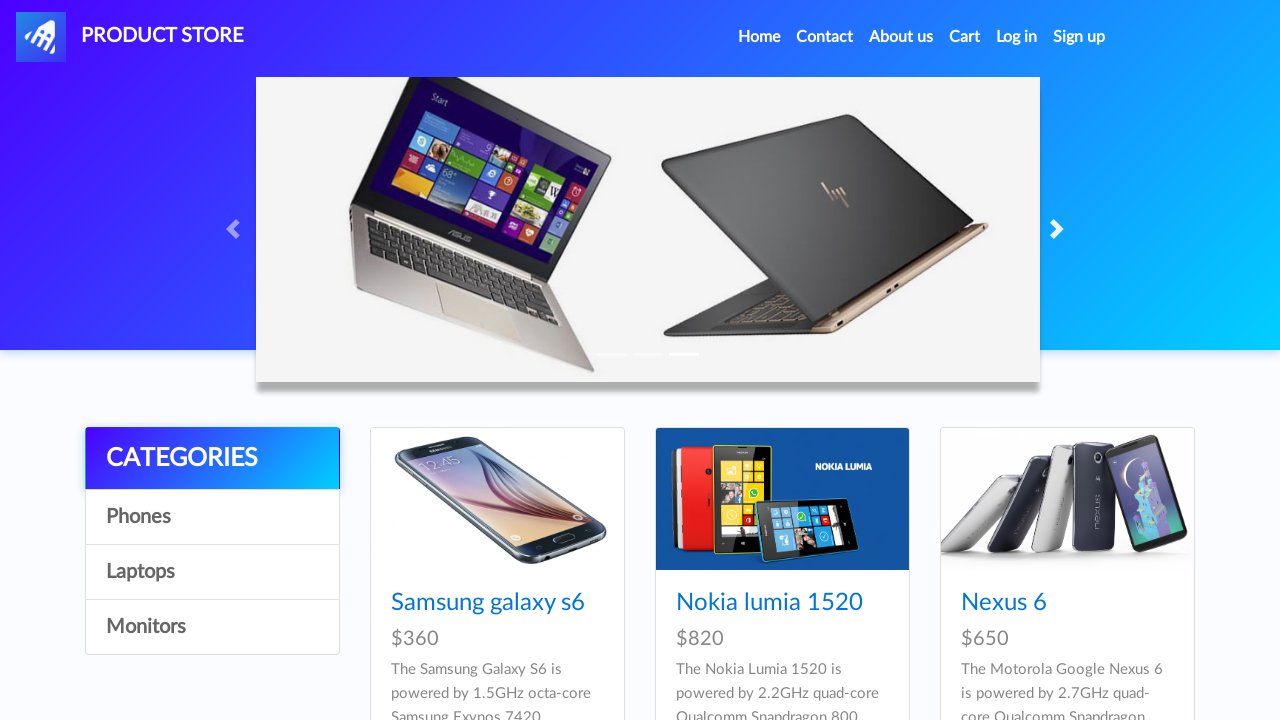

Verified carousel slide changed after second click
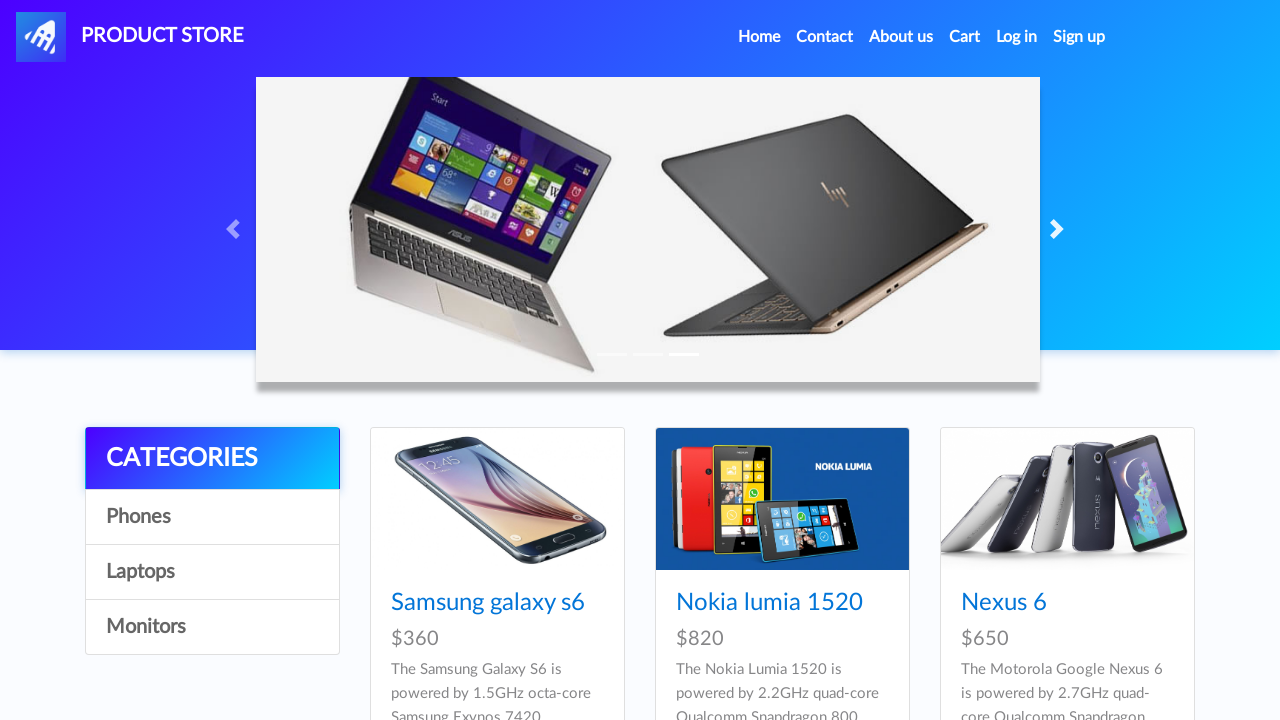

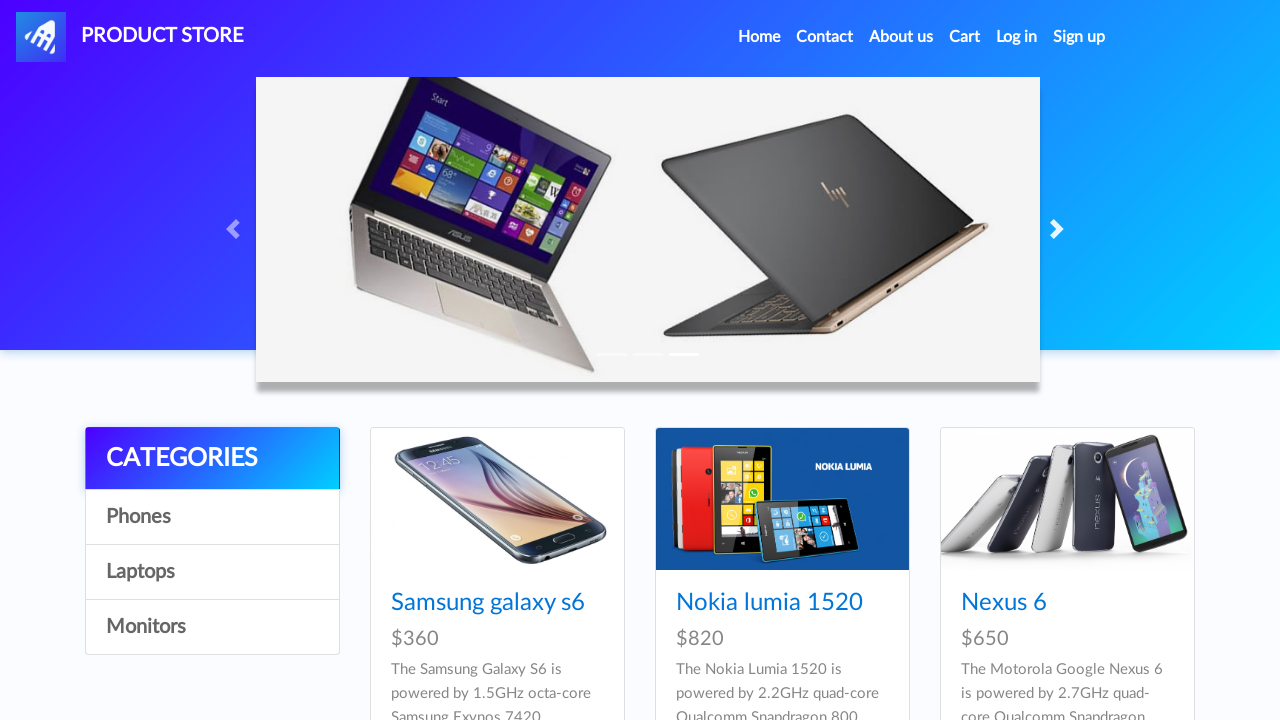